Fills in text fields including username and email, then submits the form

Starting URL: https://demoqa.com/text-box

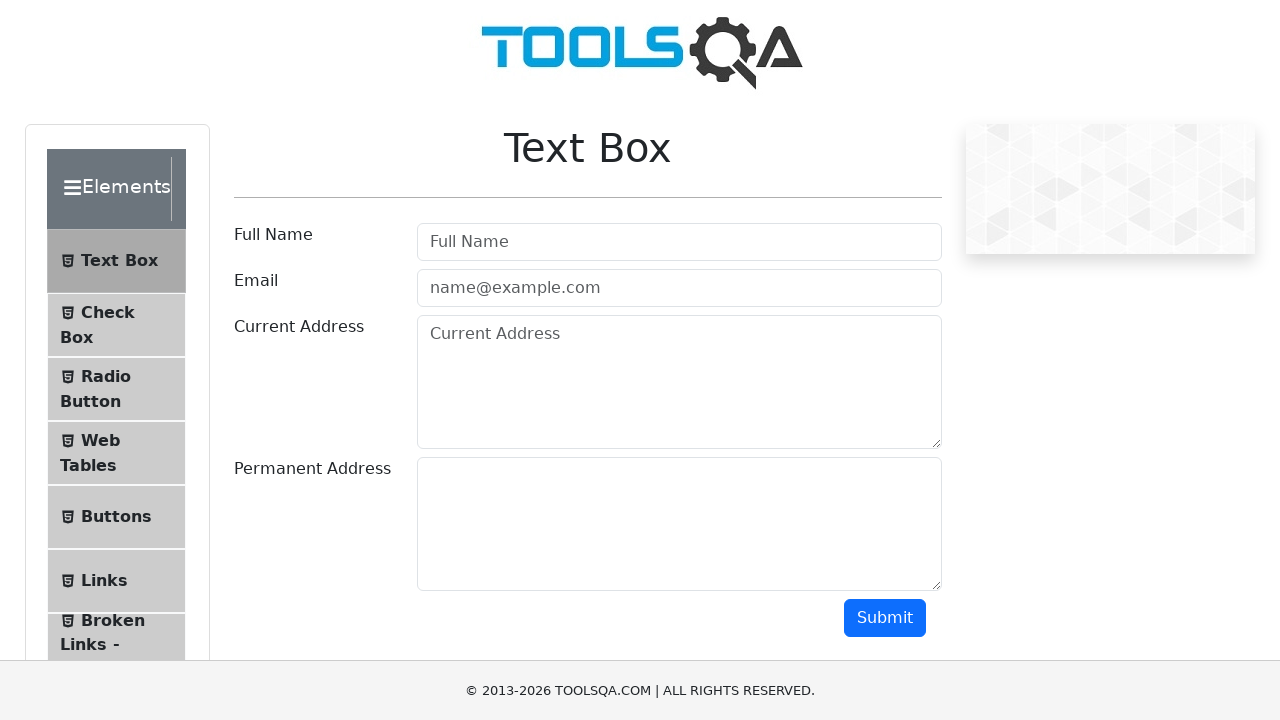

Filled username field with 'Kanan' on #userName
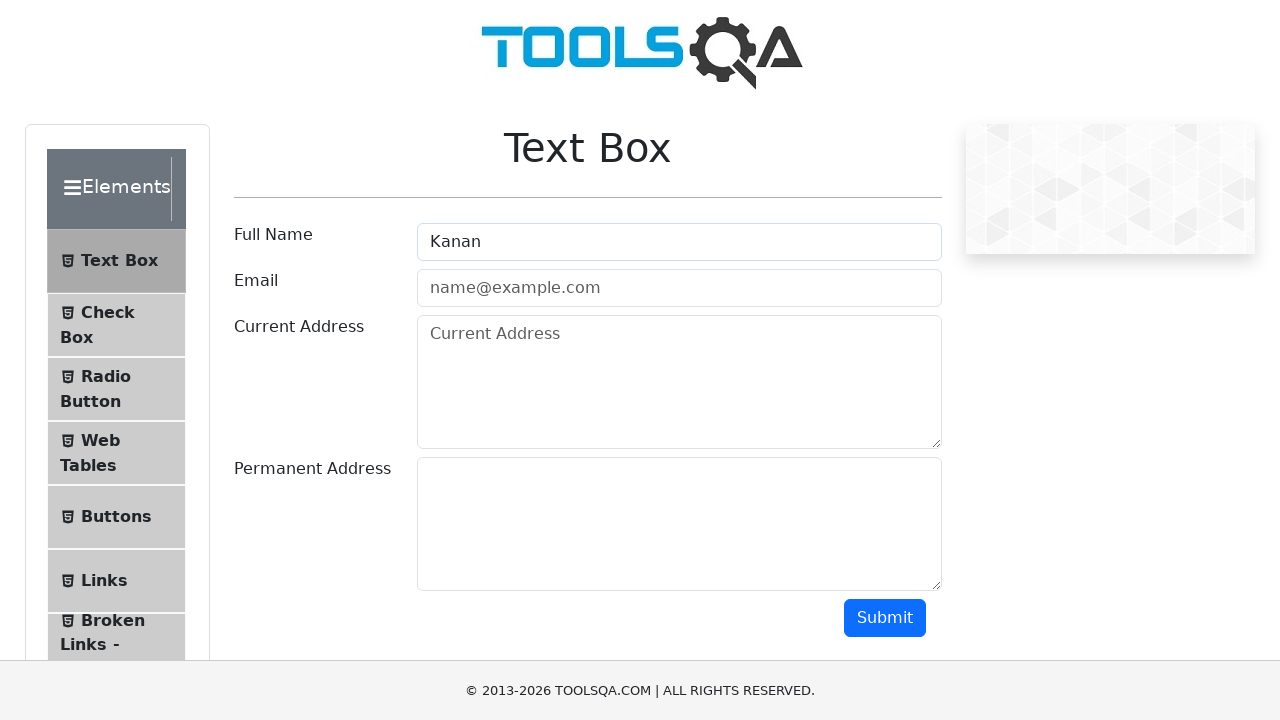

Filled email field with 'abc@gmail.com' on #userEmail
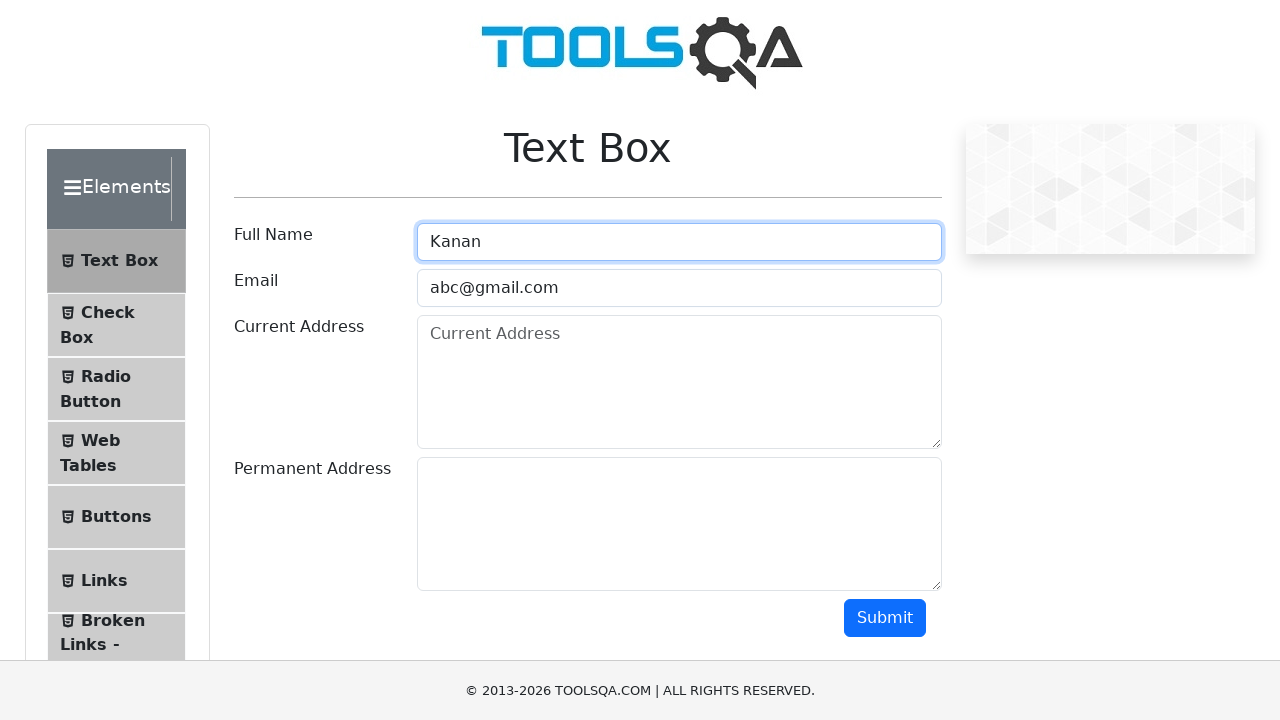

Clicked submit button to submit the form at (885, 618) on button >> nth=1
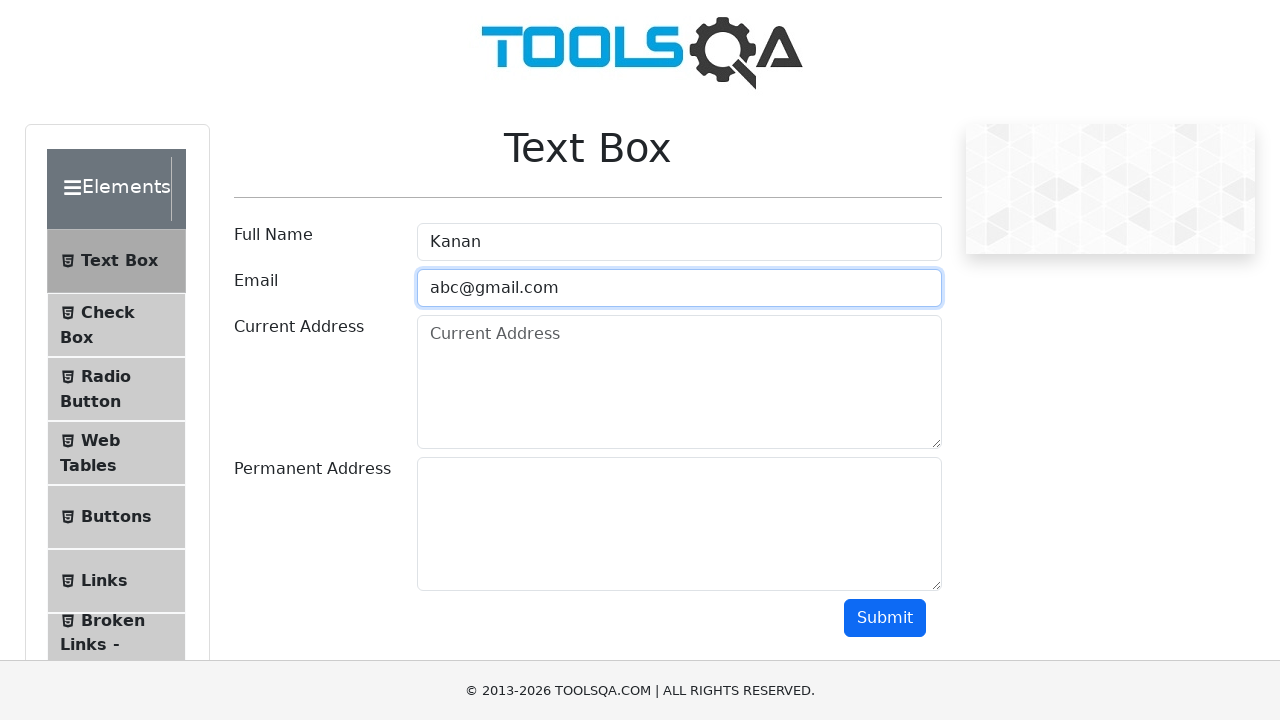

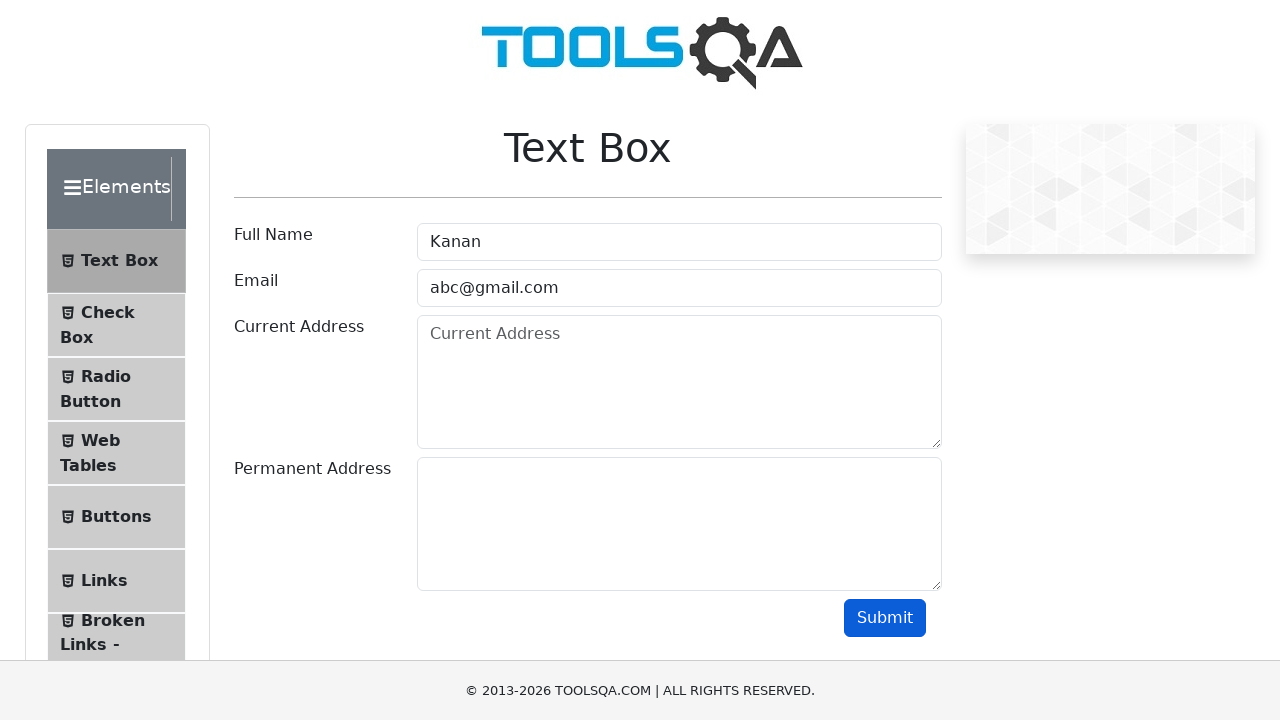